Tests navigation to the IFrames page by clicking the link

Starting URL: https://bonigarcia.dev/selenium-webdriver-java/

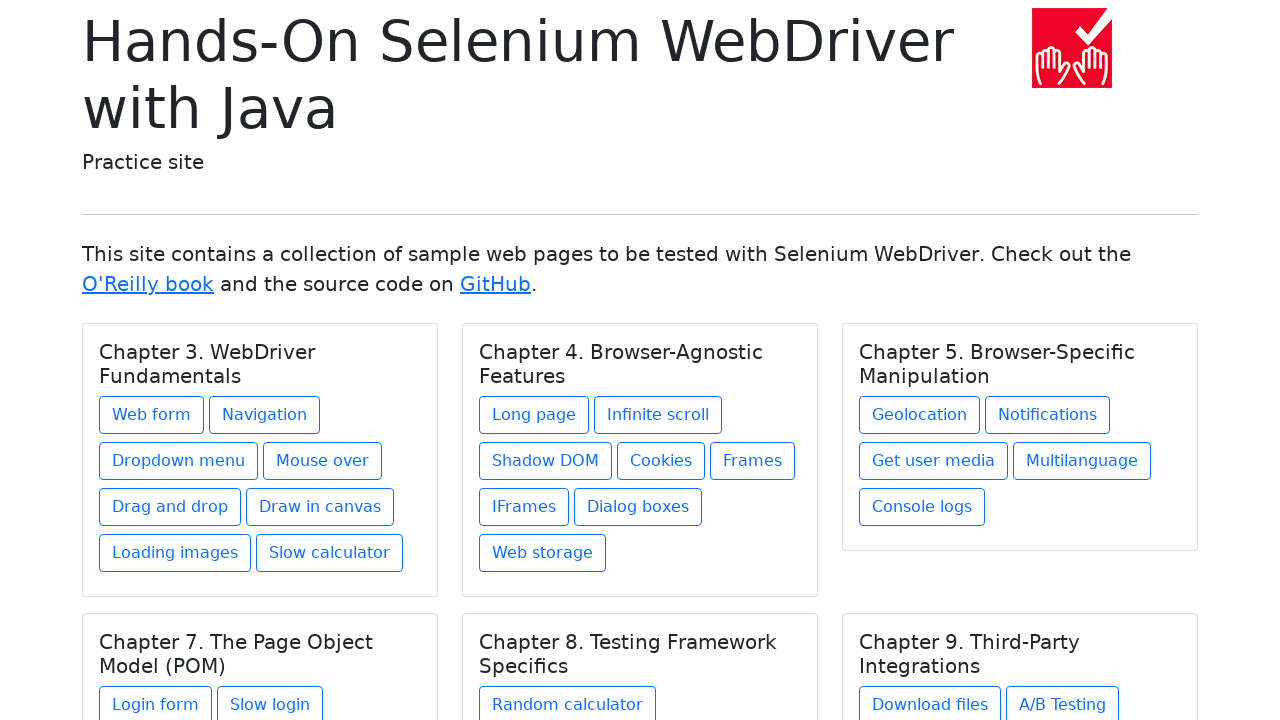

Clicked the IFrames link in Chapter 4 section at (524, 507) on xpath=//div[@class='card-body']/h5[text()='Chapter 4. Browser-Agnostic Features'
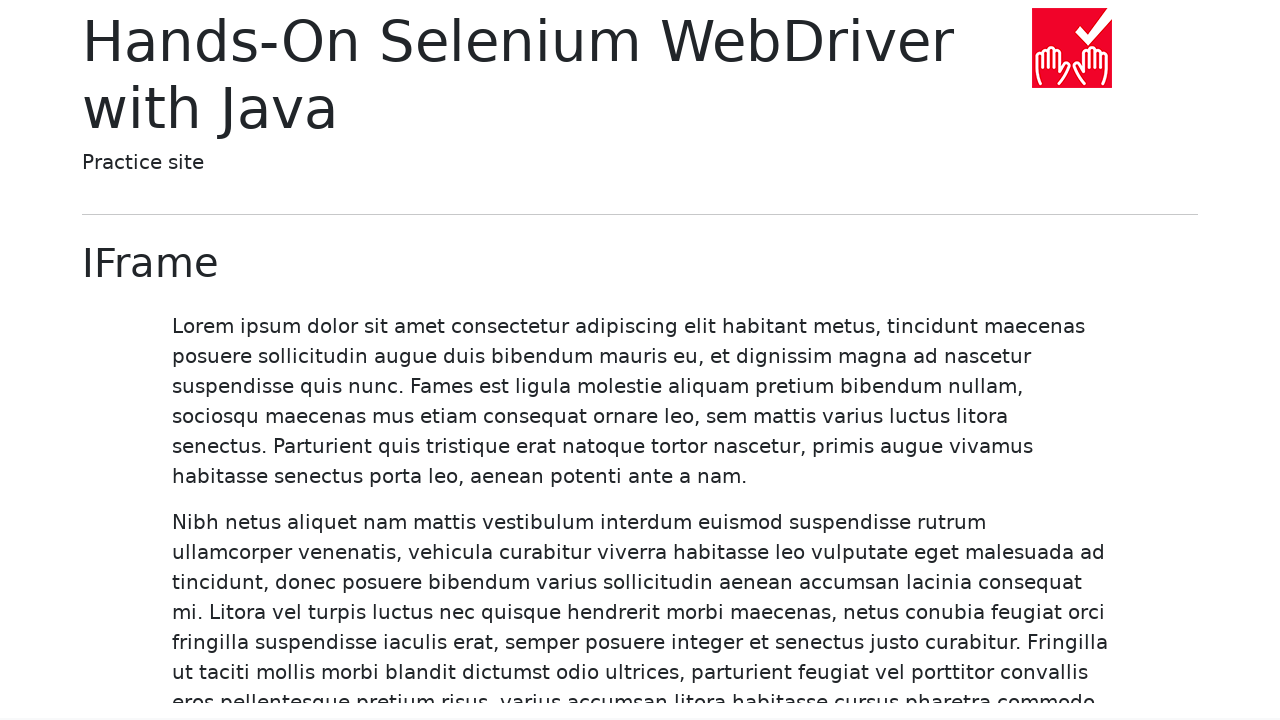

IFrames page loaded and page title element is visible
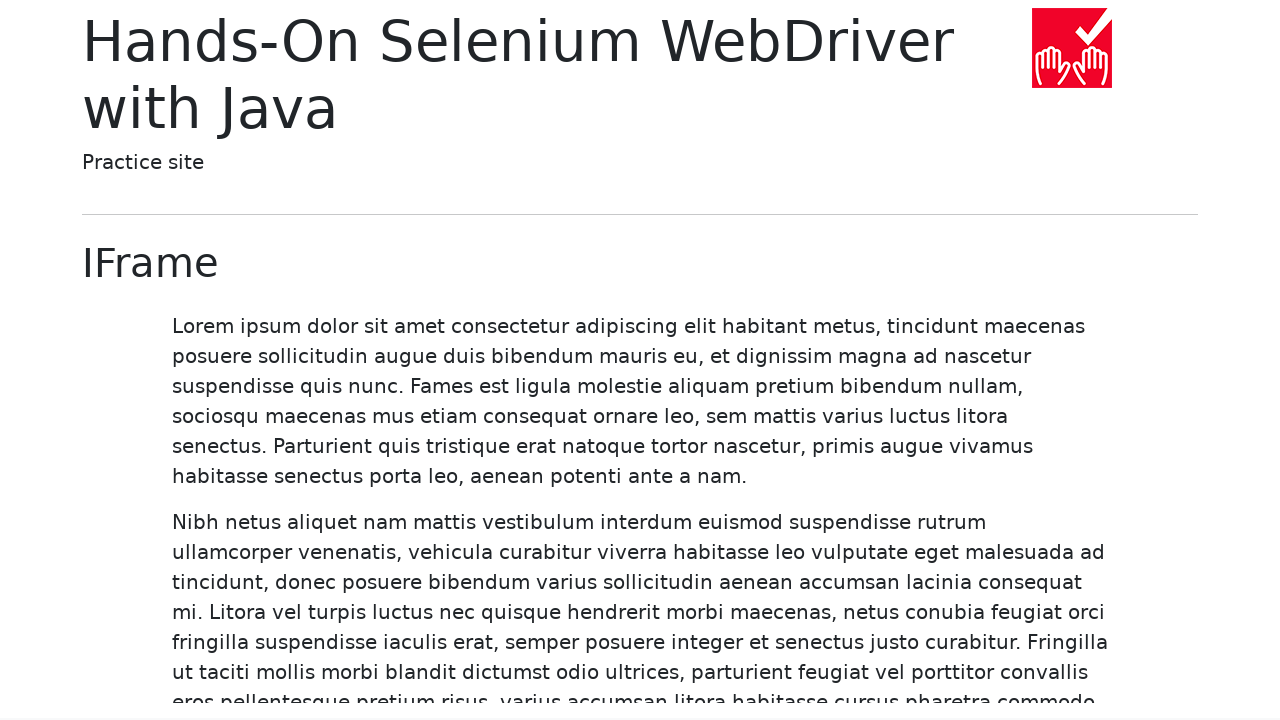

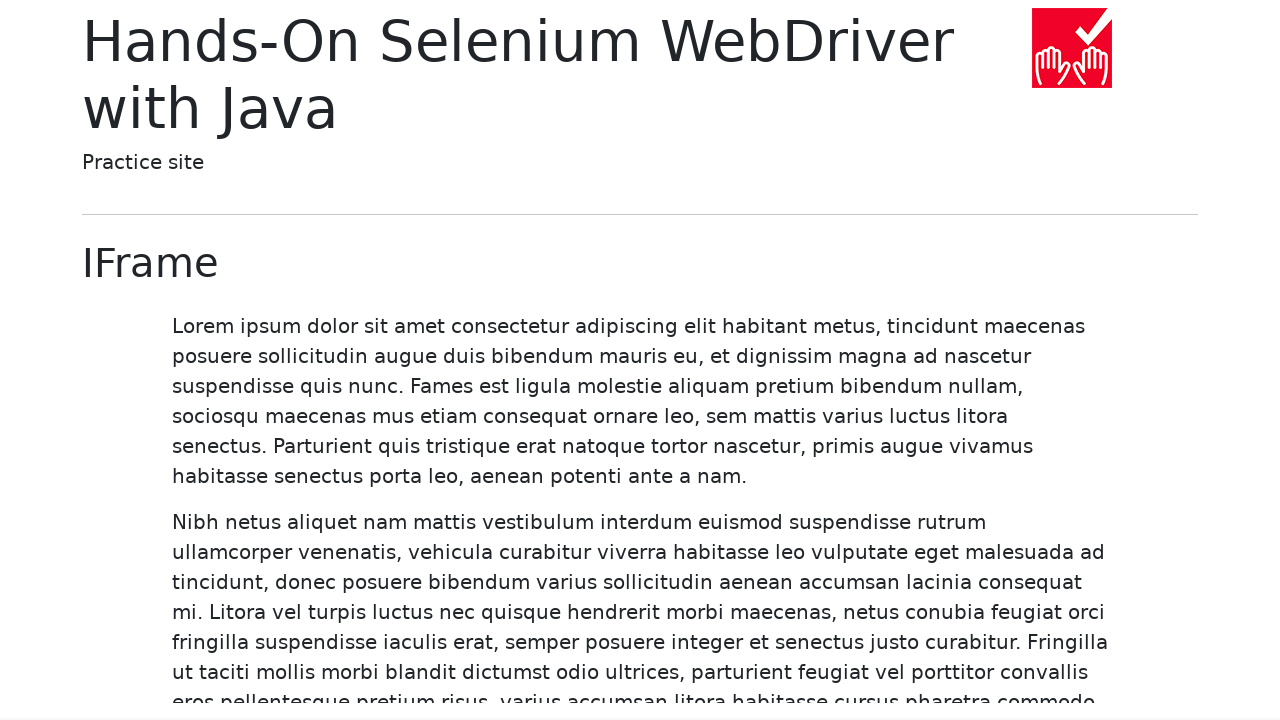